Tests hover menu navigation by moving through nested menu items and clicking on a submenu option

Starting URL: https://demo.automationtesting.in/Register.html

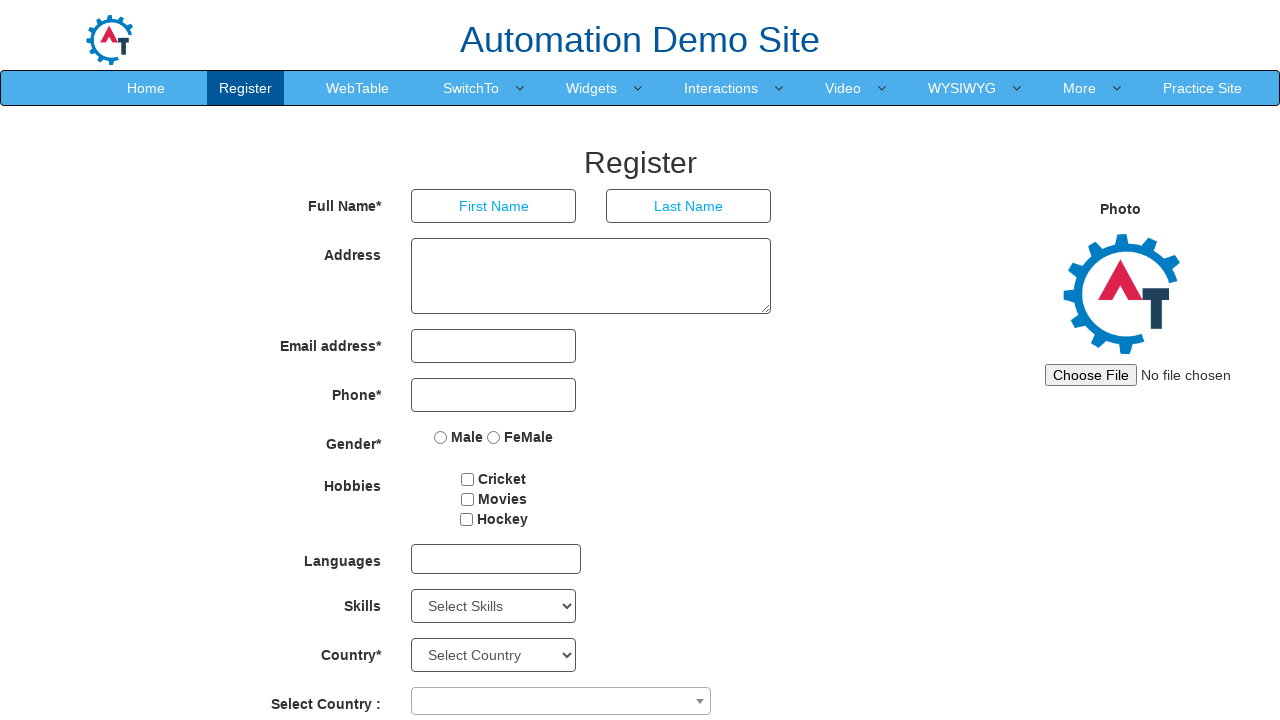

Hovered over Interactions menu at (721, 88) on xpath=//a[text()='Interactions ']
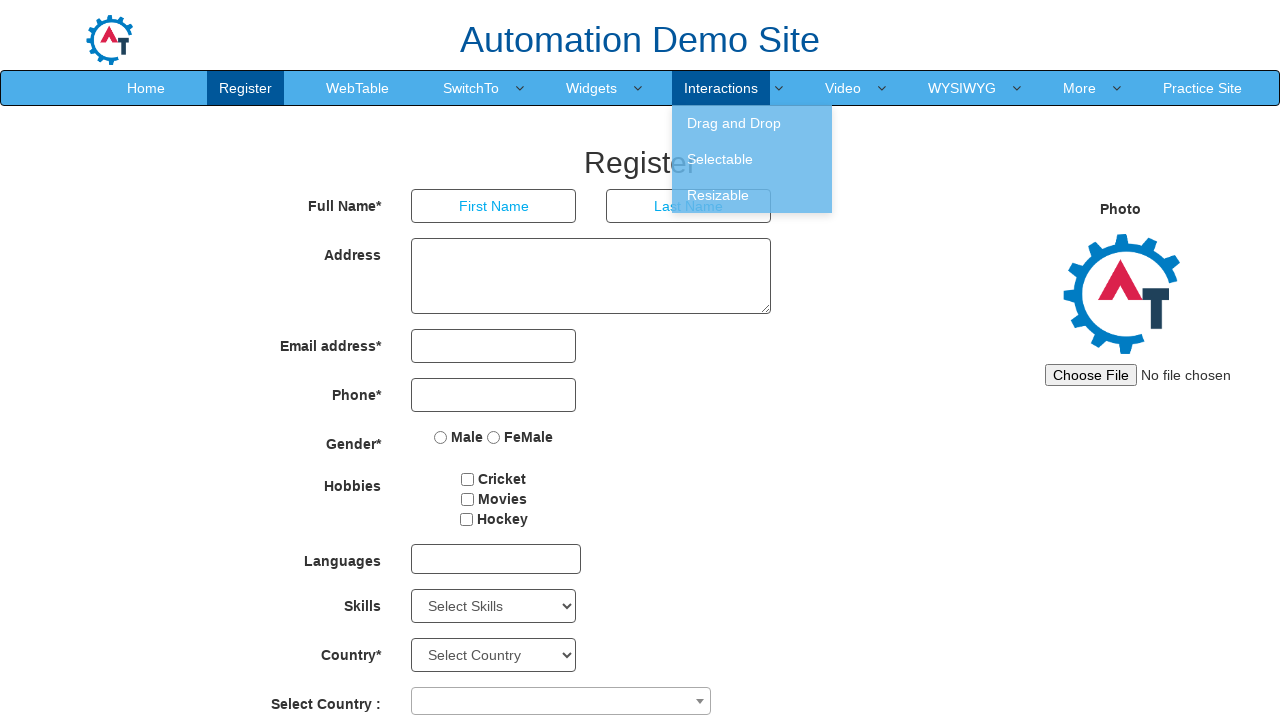

Hovered over Drag and Drop submenu at (752, 123) on xpath=//a[text()='Drag and Drop ']
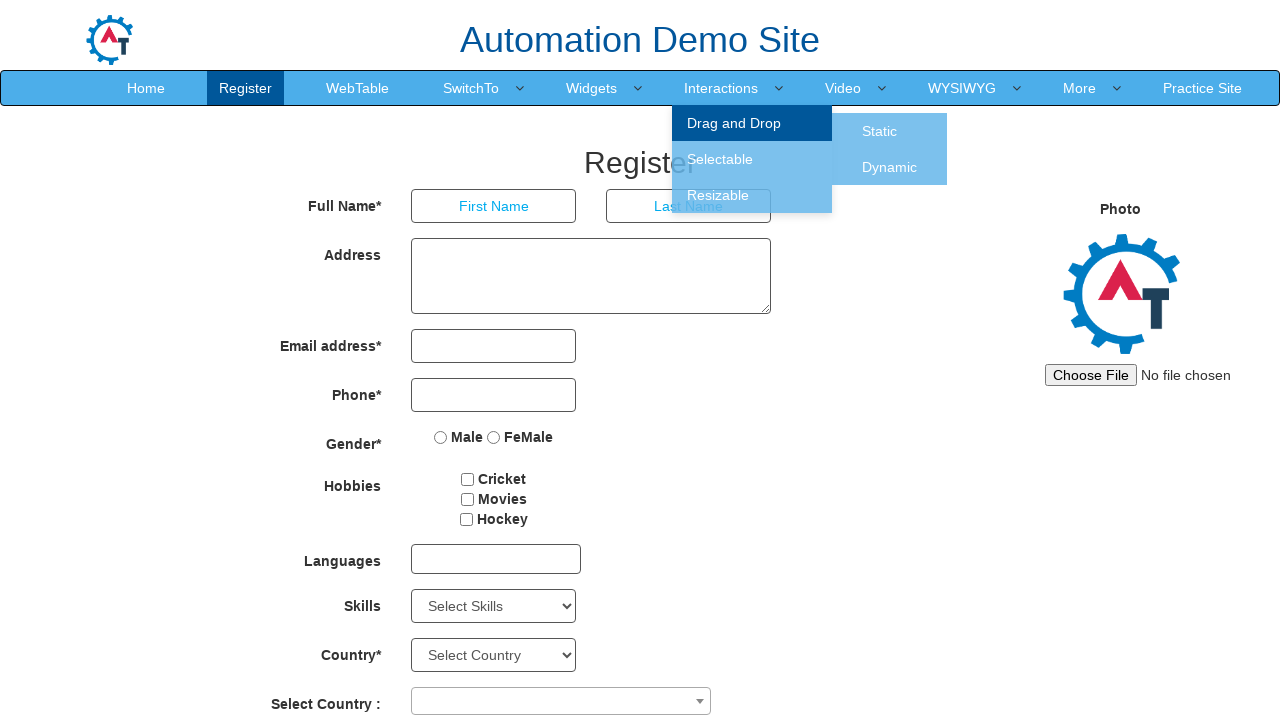

Hovered over Static submenu option at (880, 131) on xpath=//a[text()='Static ']
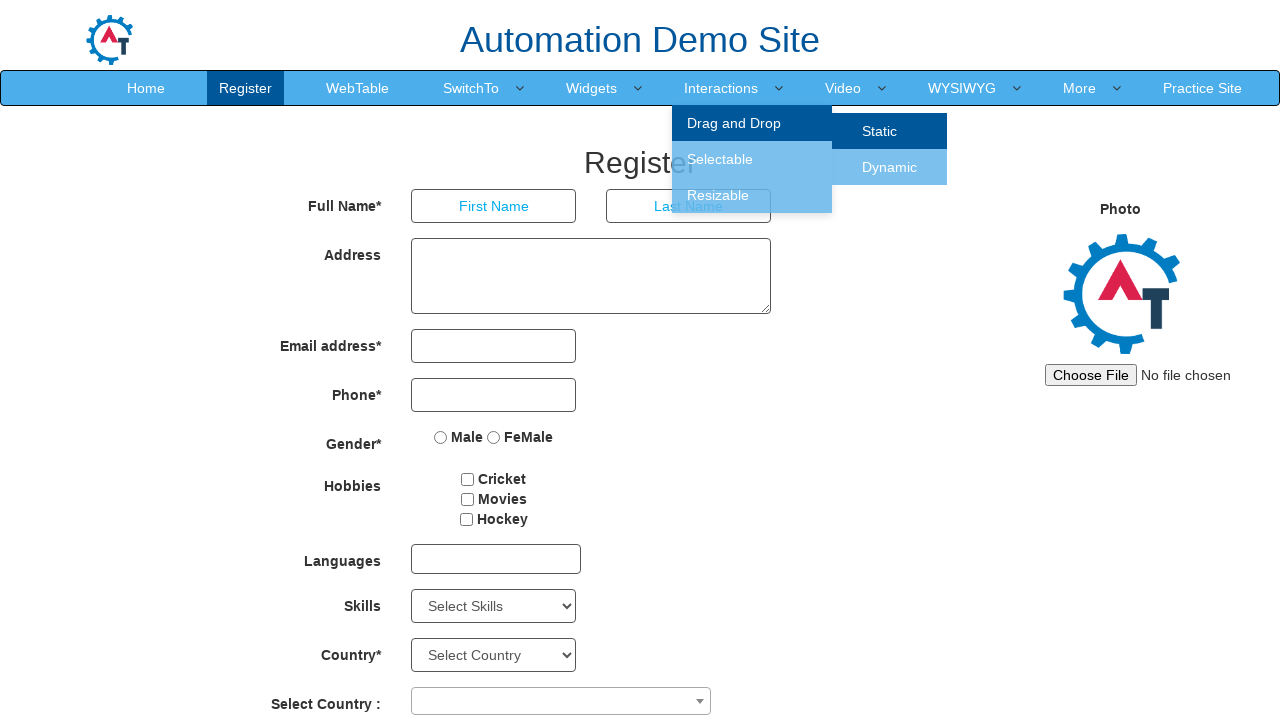

Clicked on Static submenu option at (880, 131) on xpath=//a[text()='Static ']
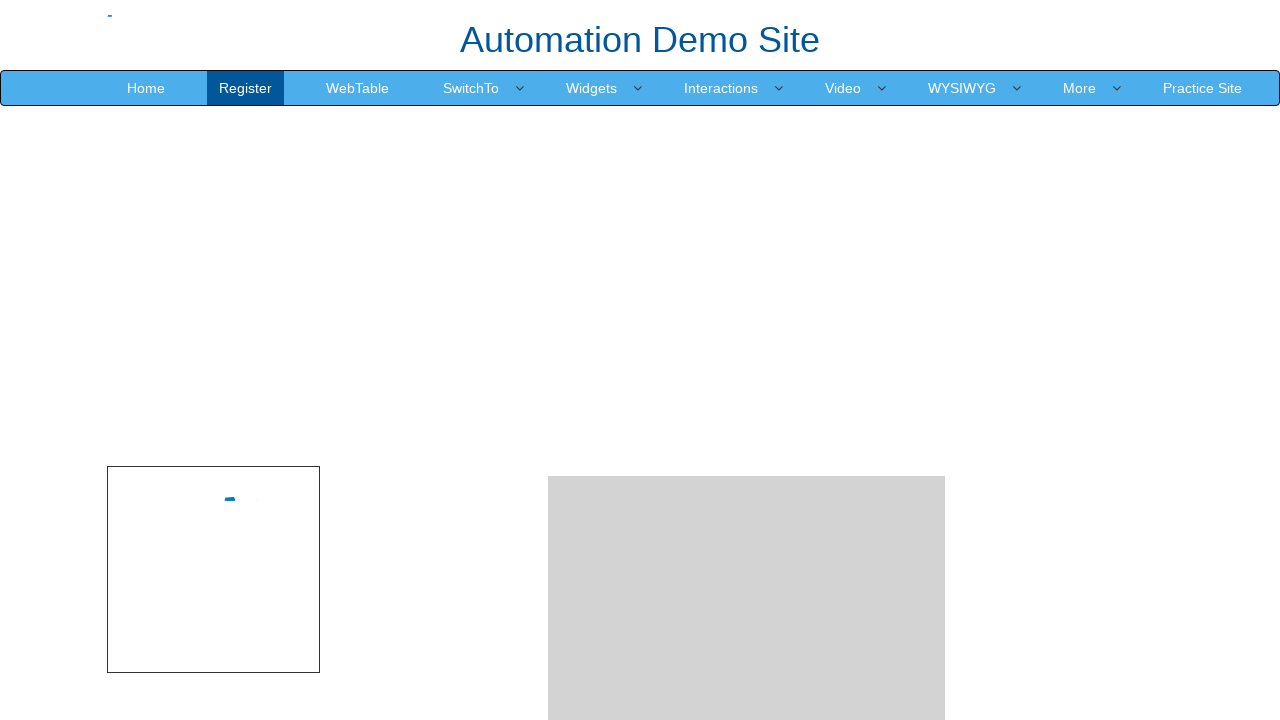

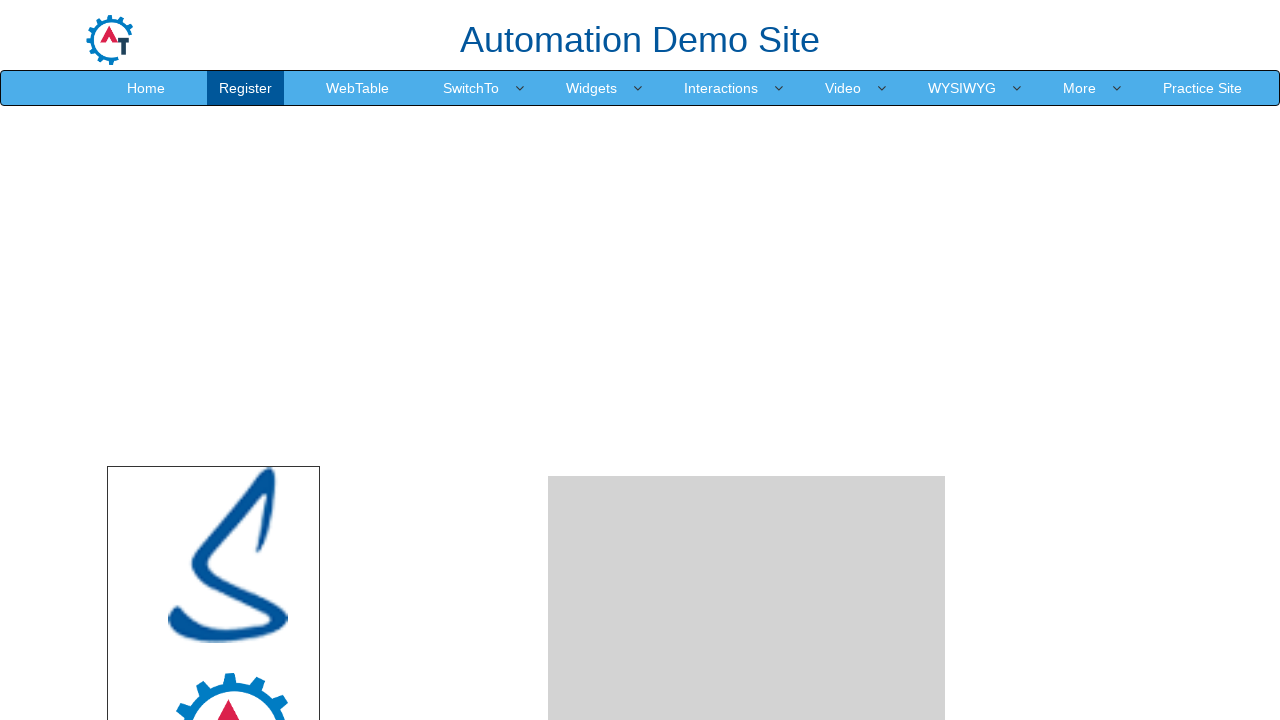